Tests that the complete all checkbox updates state when individual items are completed or cleared

Starting URL: https://demo.playwright.dev/todomvc

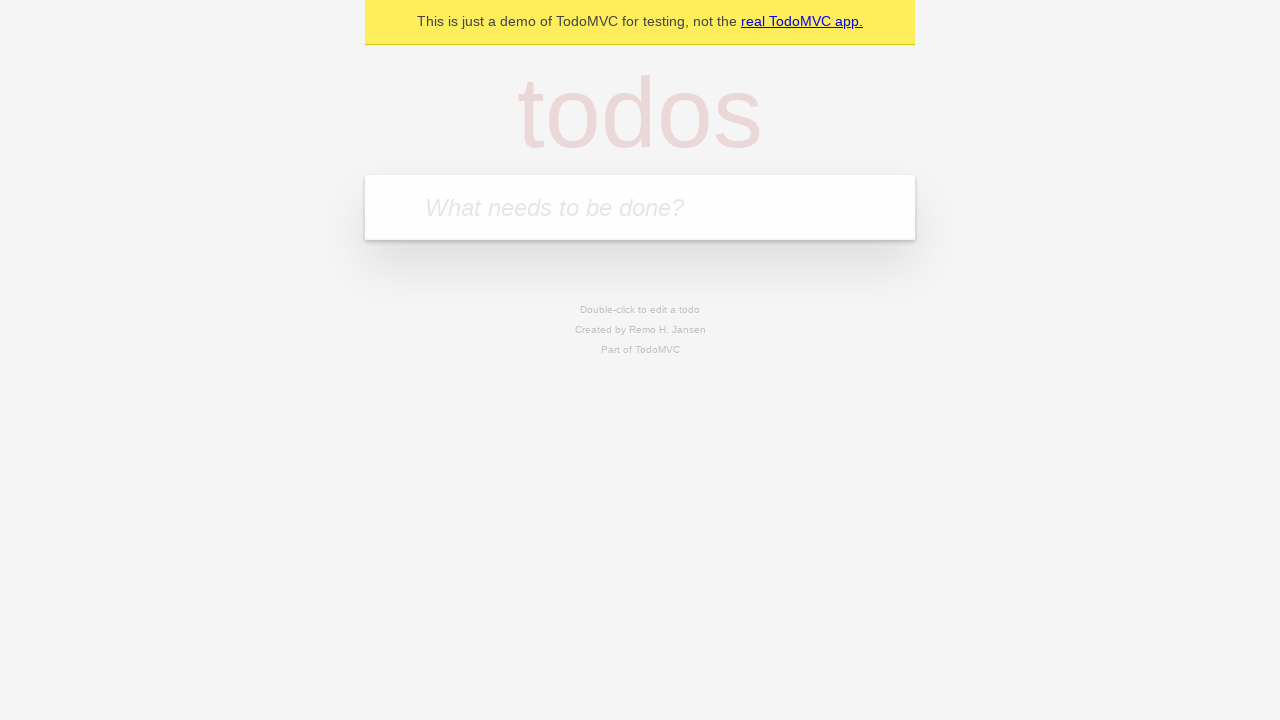

Filled input field with first todo 'buy some cheese' on internal:attr=[placeholder="What needs to be done?"i]
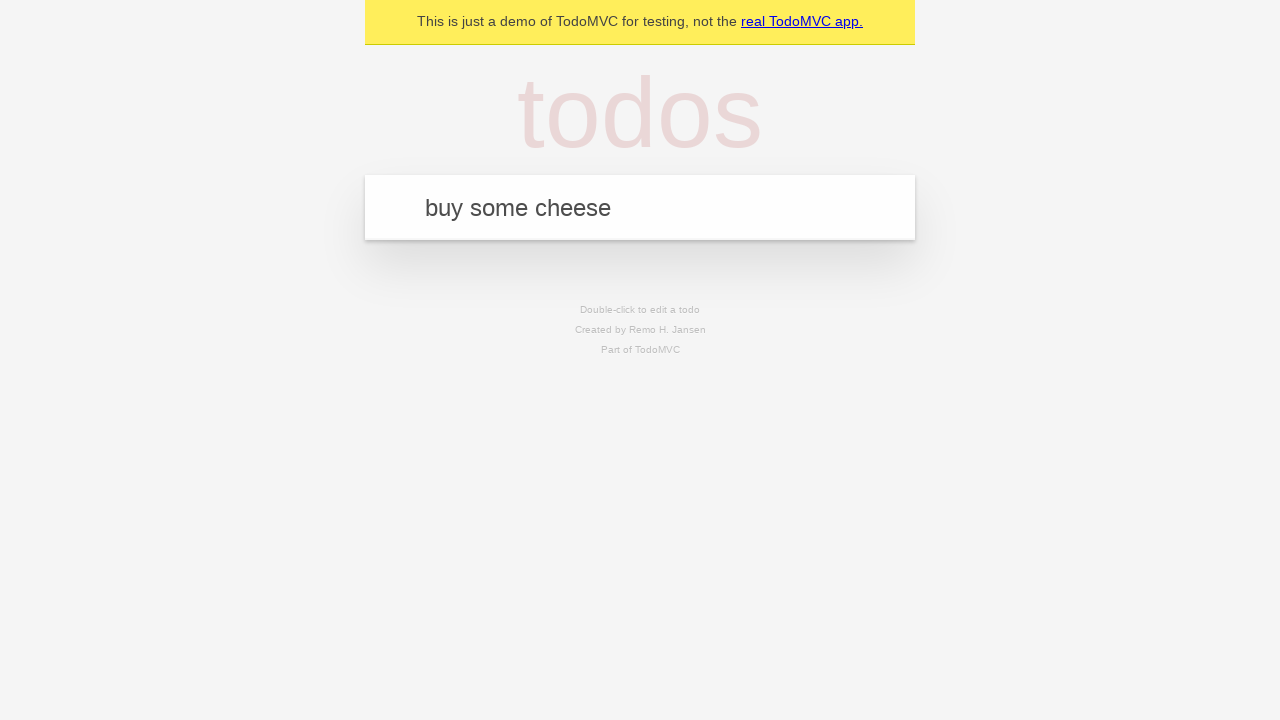

Pressed Enter to add first todo on internal:attr=[placeholder="What needs to be done?"i]
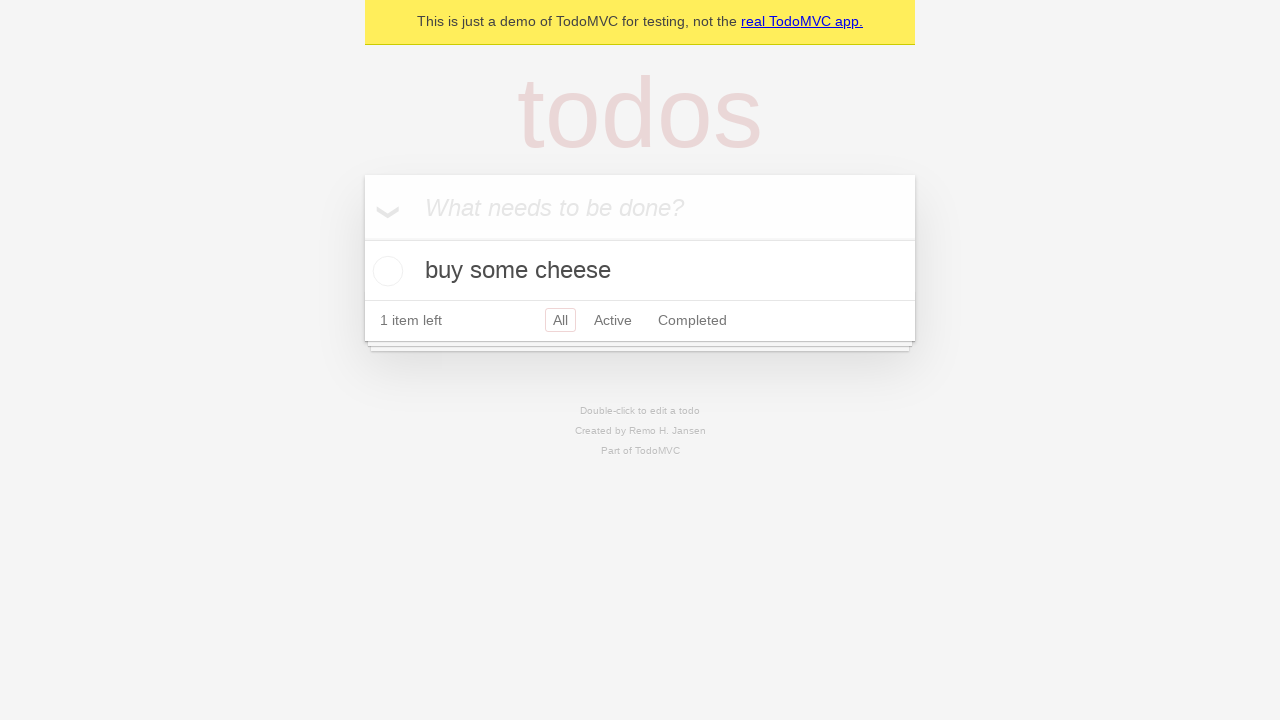

Filled input field with second todo 'feed the cat' on internal:attr=[placeholder="What needs to be done?"i]
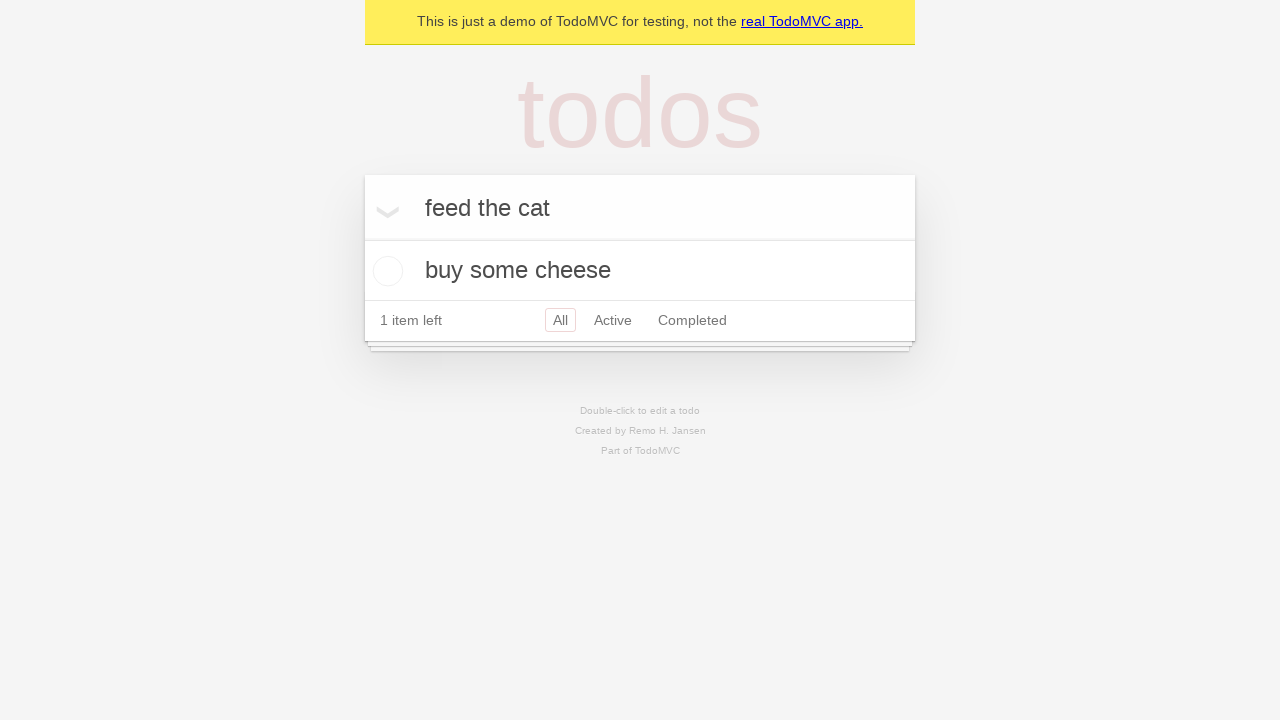

Pressed Enter to add second todo on internal:attr=[placeholder="What needs to be done?"i]
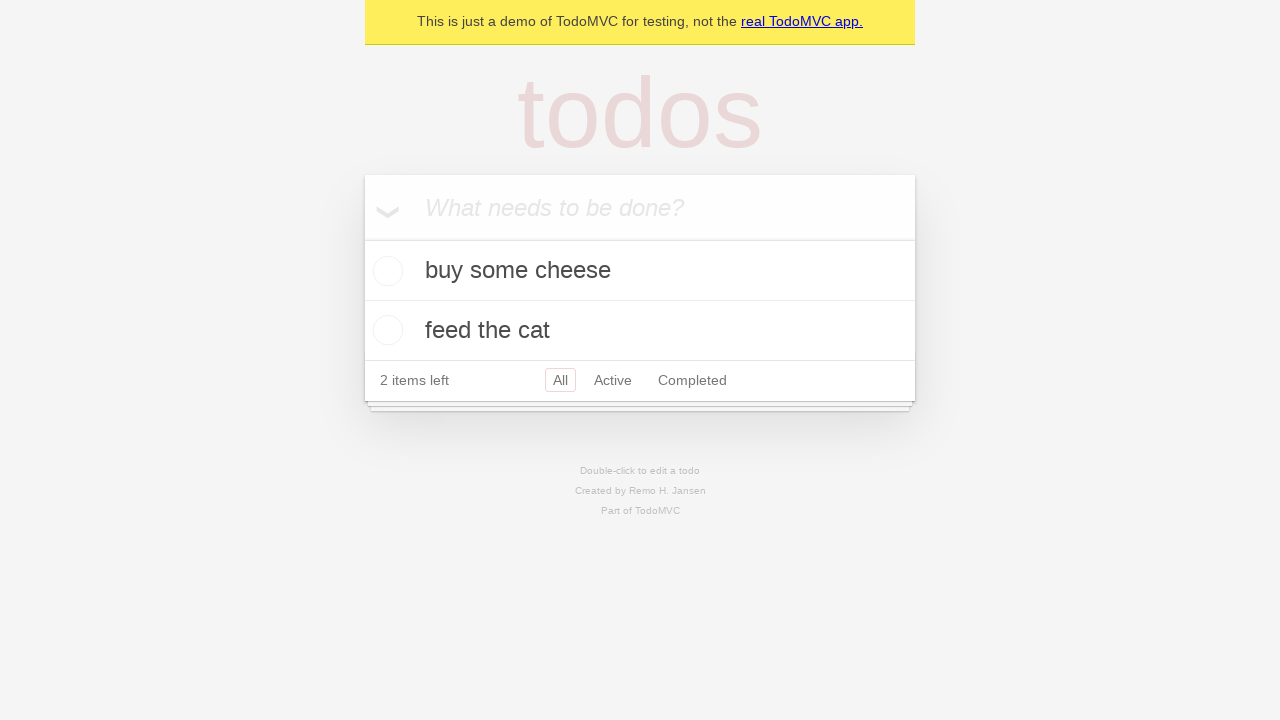

Filled input field with third todo 'book a doctors appointment' on internal:attr=[placeholder="What needs to be done?"i]
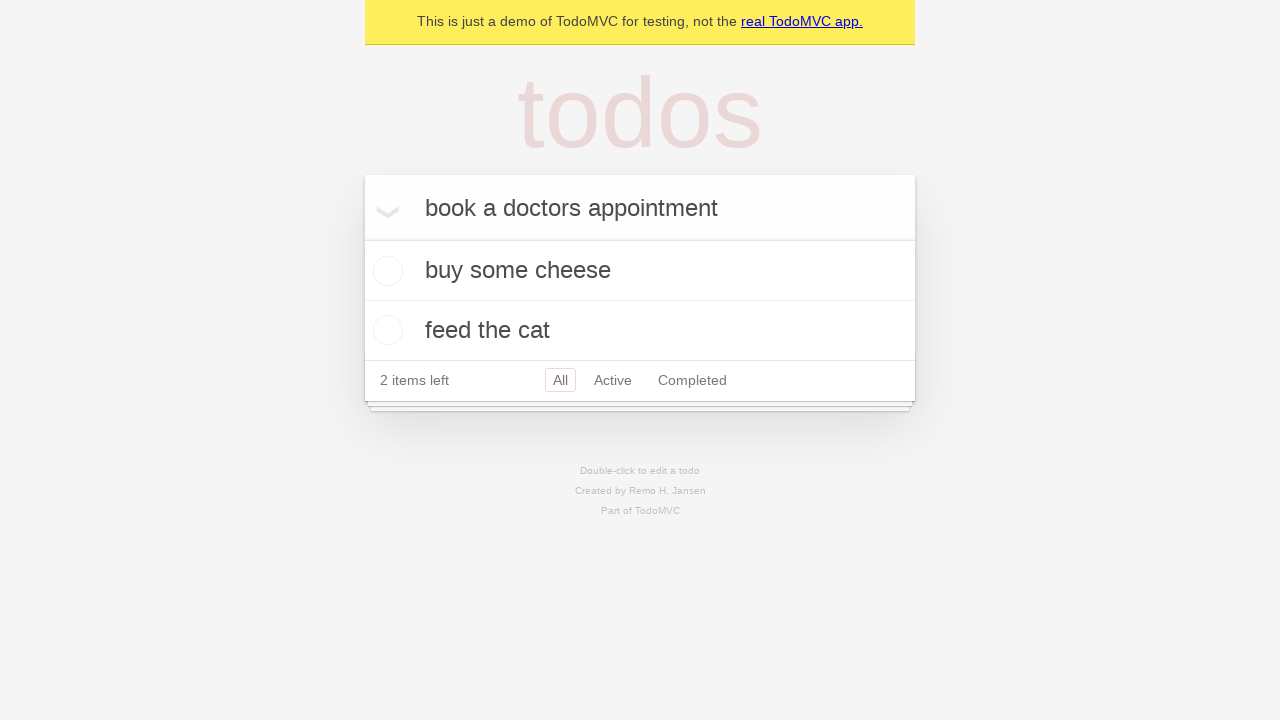

Pressed Enter to add third todo on internal:attr=[placeholder="What needs to be done?"i]
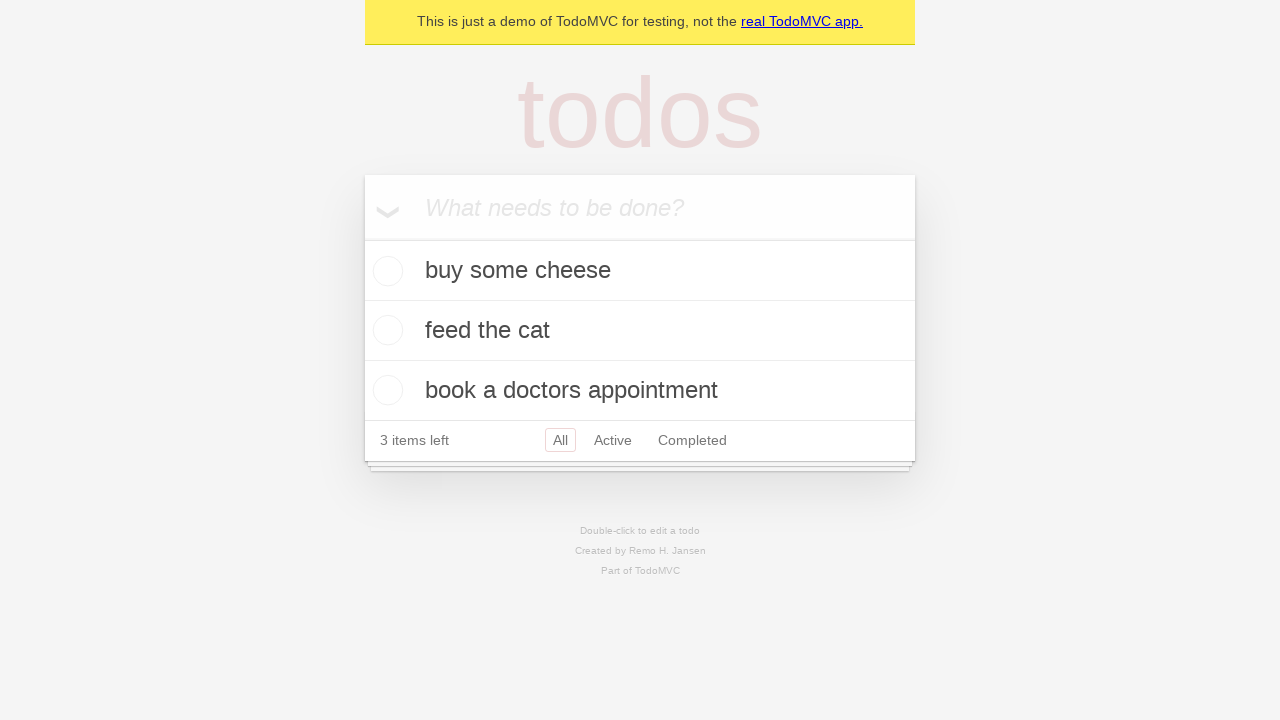

Checked 'Mark all as complete' checkbox to complete all todos at (362, 238) on internal:label="Mark all as complete"i
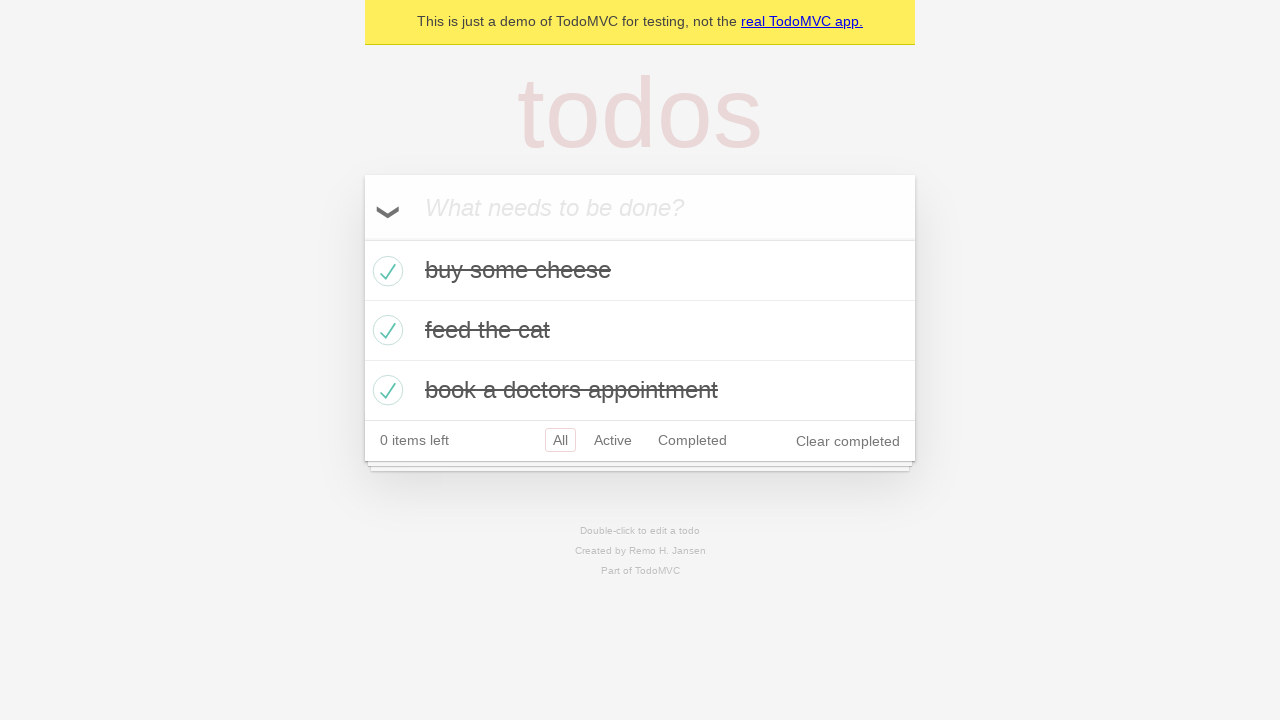

Unchecked first todo checkbox at (385, 271) on internal:testid=[data-testid="todo-item"s] >> nth=0 >> internal:role=checkbox
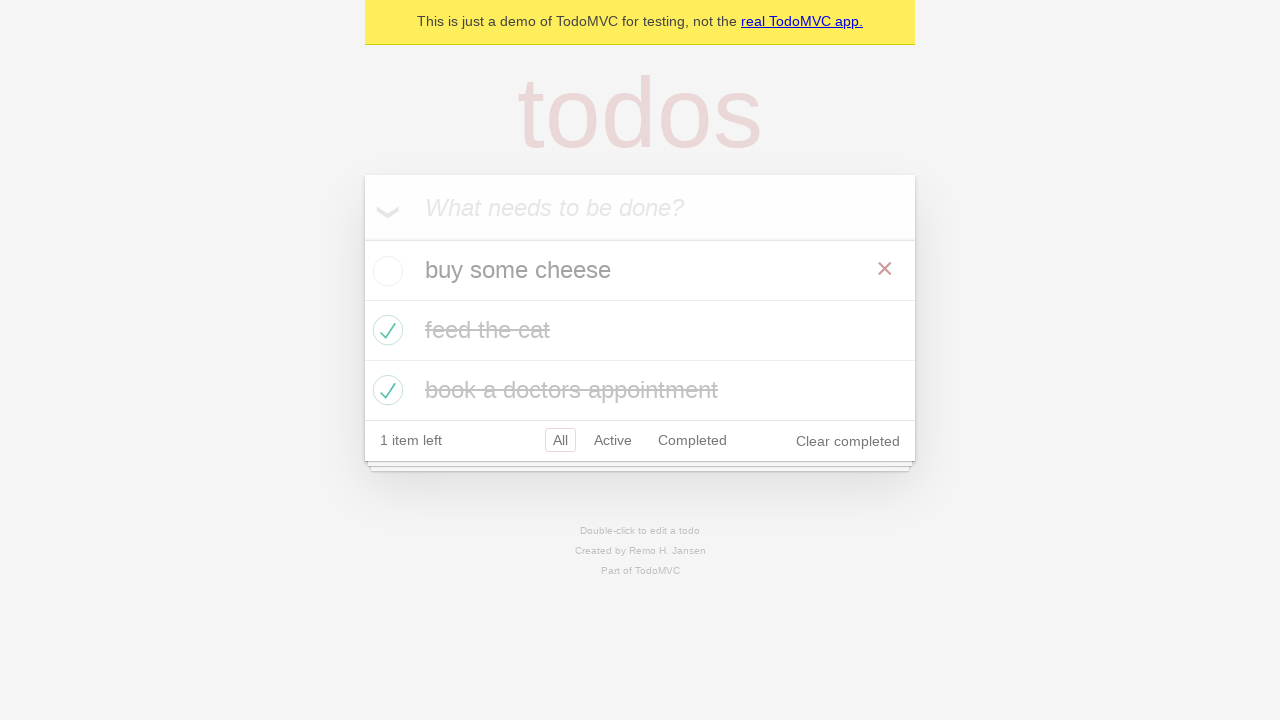

Re-checked first todo checkbox at (385, 271) on internal:testid=[data-testid="todo-item"s] >> nth=0 >> internal:role=checkbox
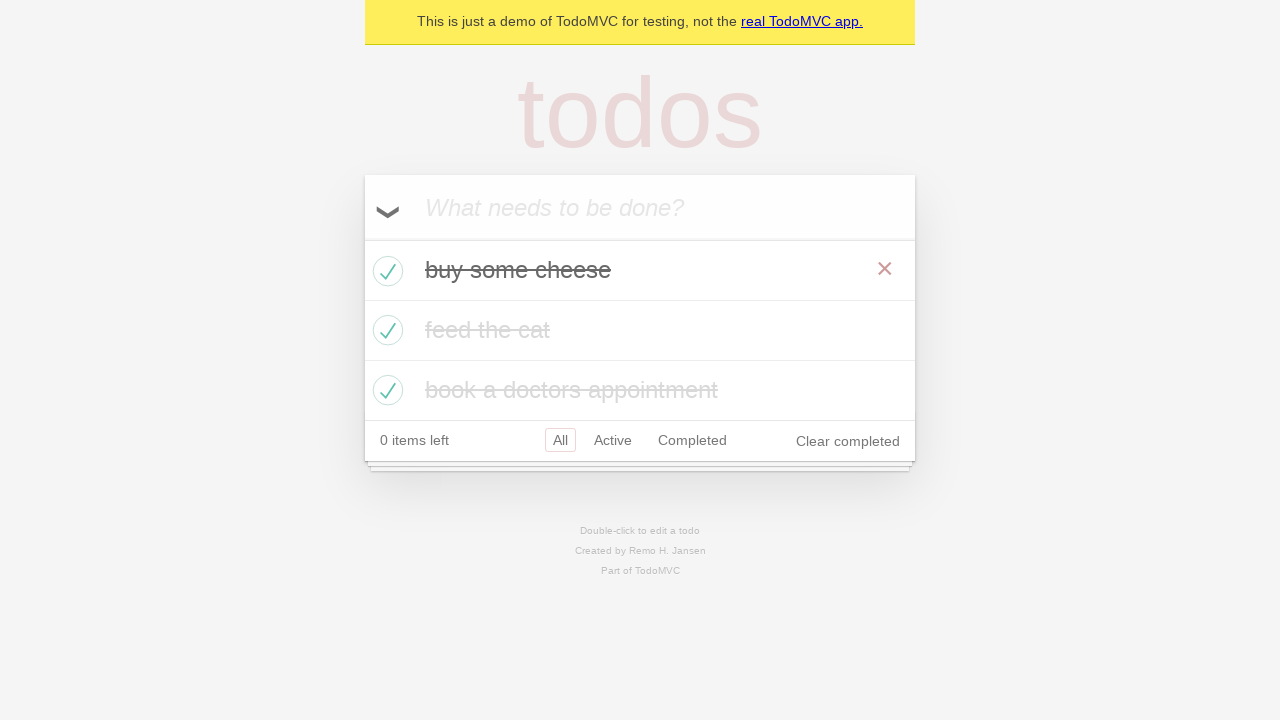

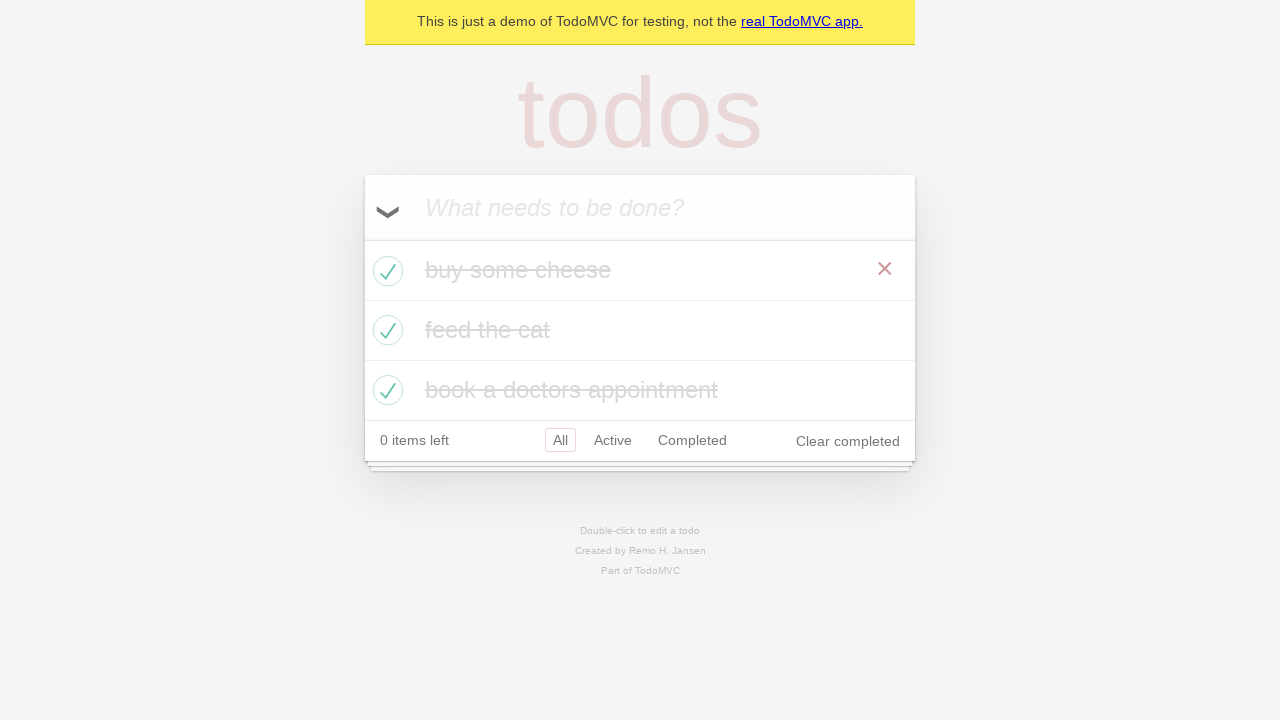